Tests link navigation by clicking on the homepage link and verifying the page navigates to the homepage.

Starting URL: https://kristinek.github.io/site/examples/actions

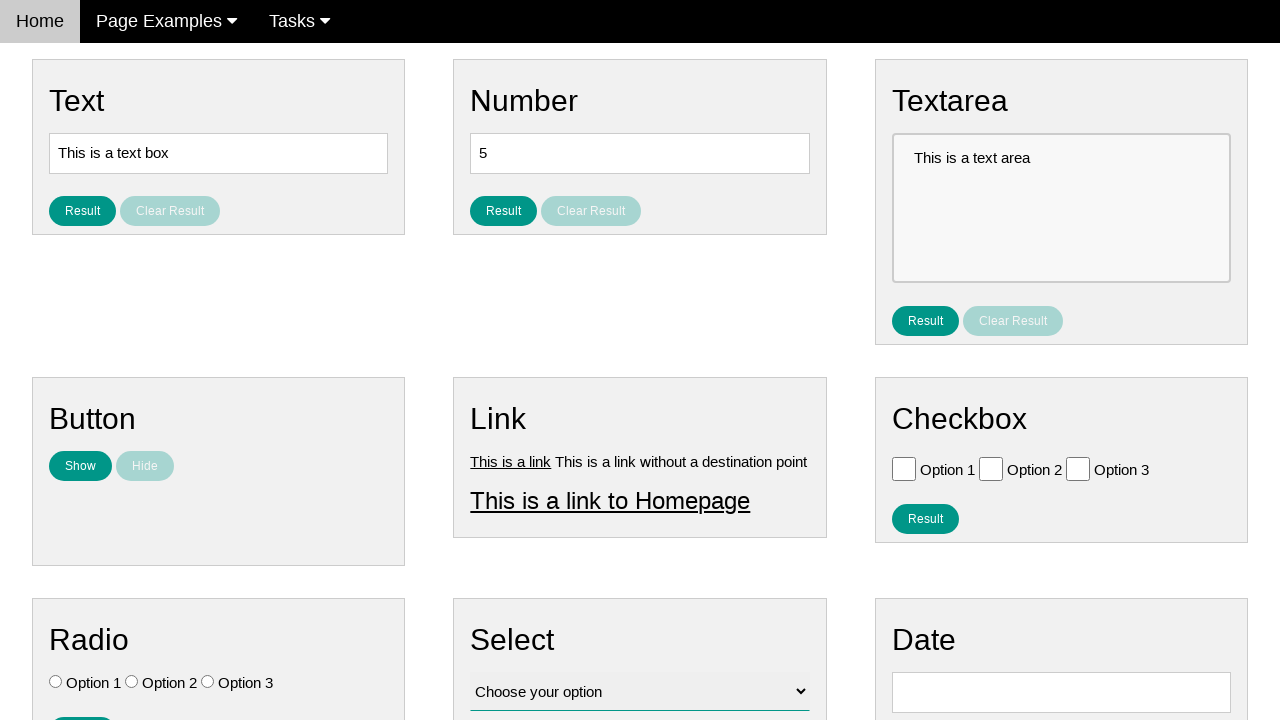

Verified current URL is the actions page
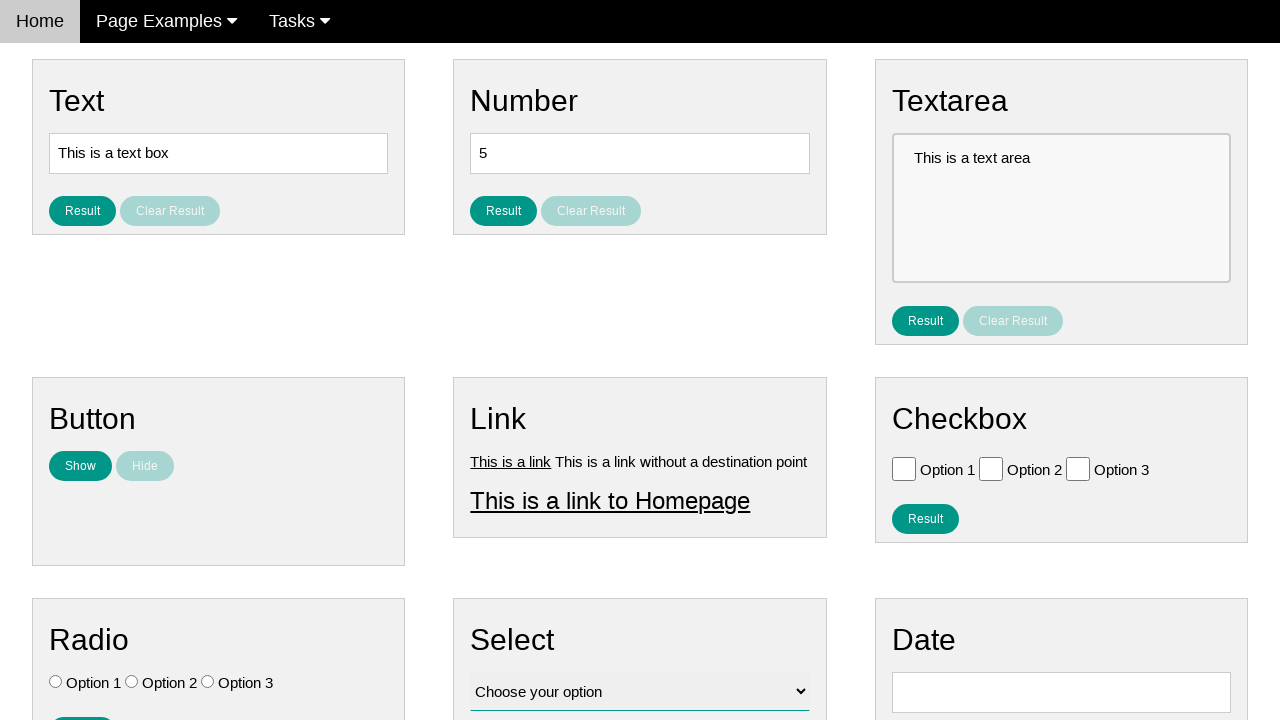

Clicked on the homepage link at (610, 500) on #homepage_link
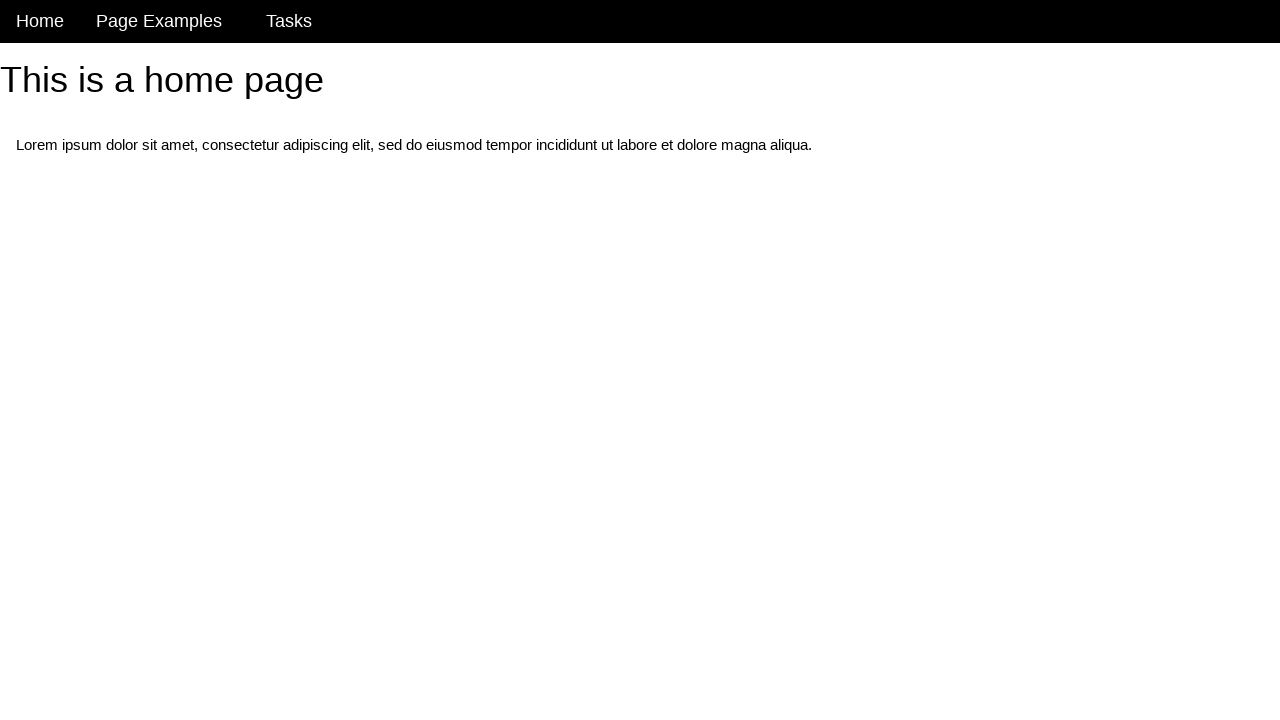

Navigation to homepage completed and page loaded
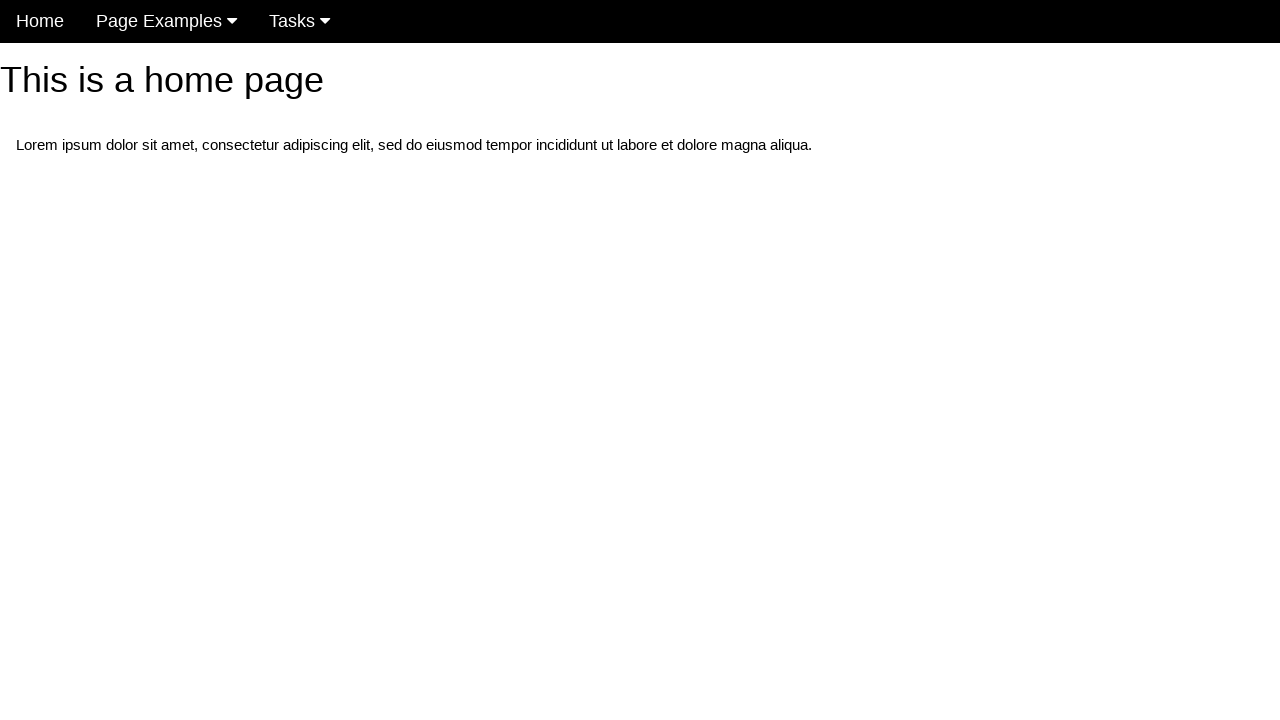

Verified URL has changed from the actions page
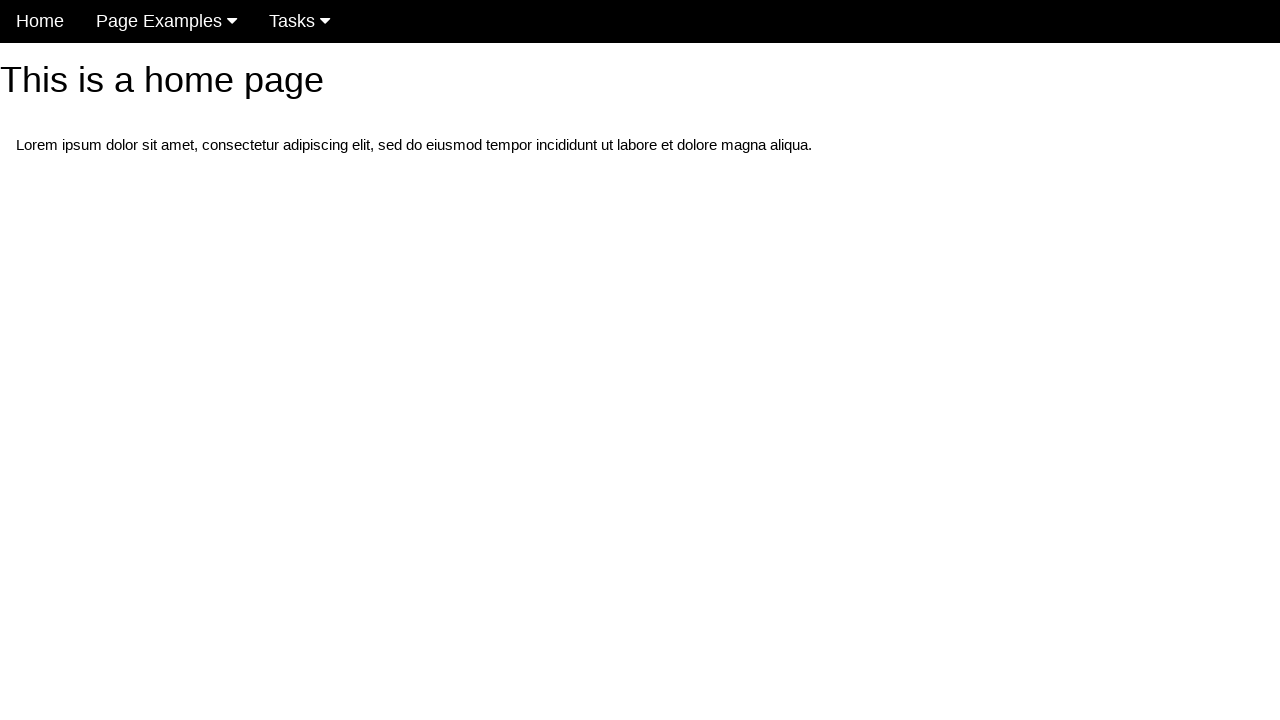

Verified heading text matches 'This is a home page'
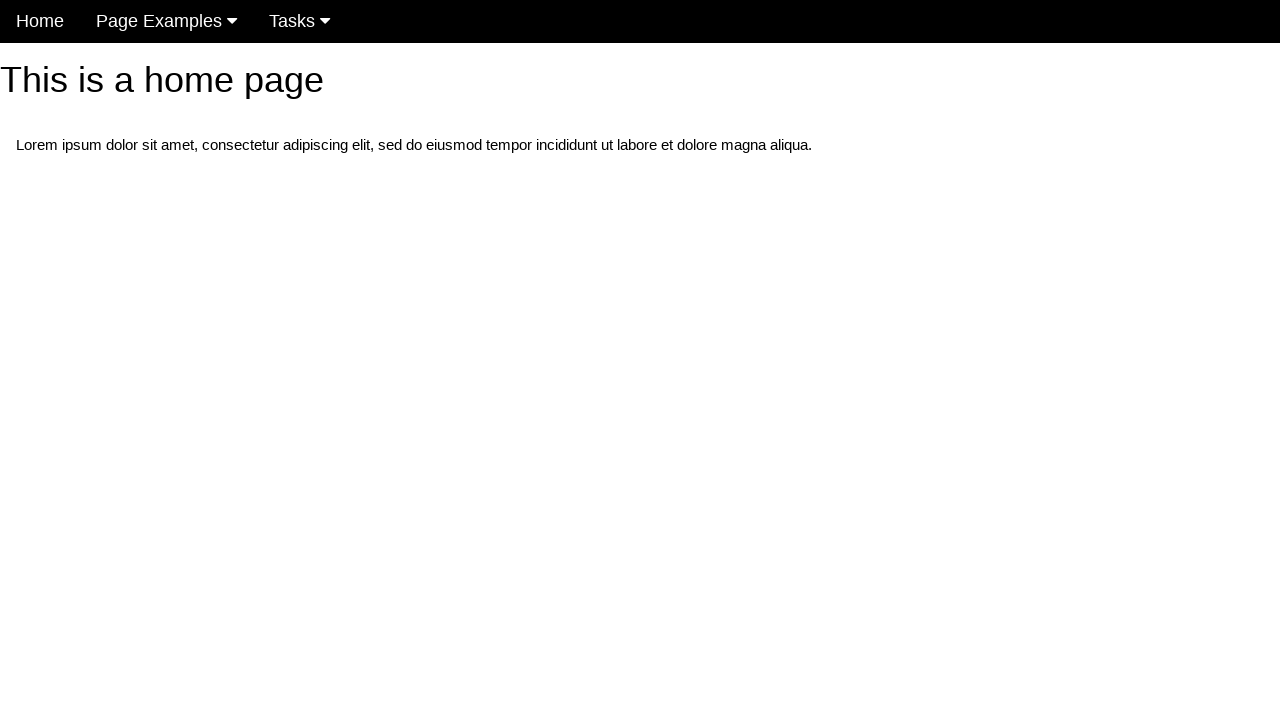

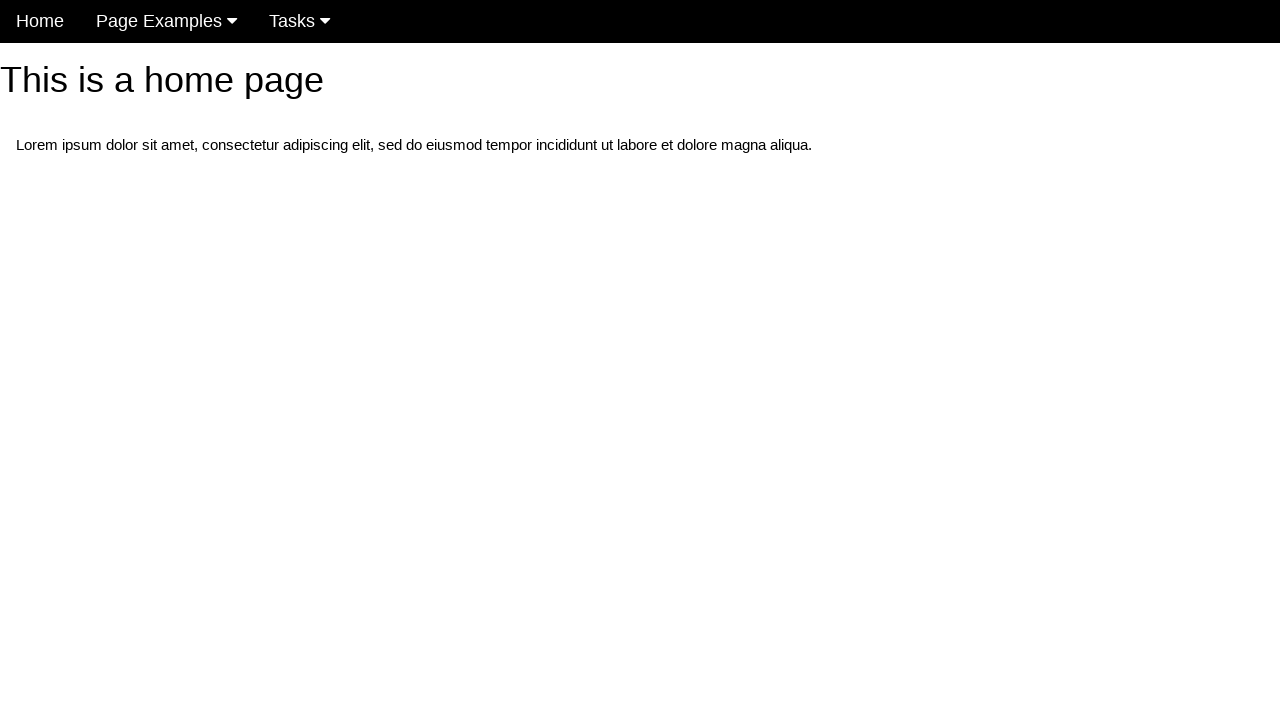